Tests browser window and tab handling by opening new tabs and windows, then iterating through them to get their titles

Starting URL: https://demoqa.com/browser-windows

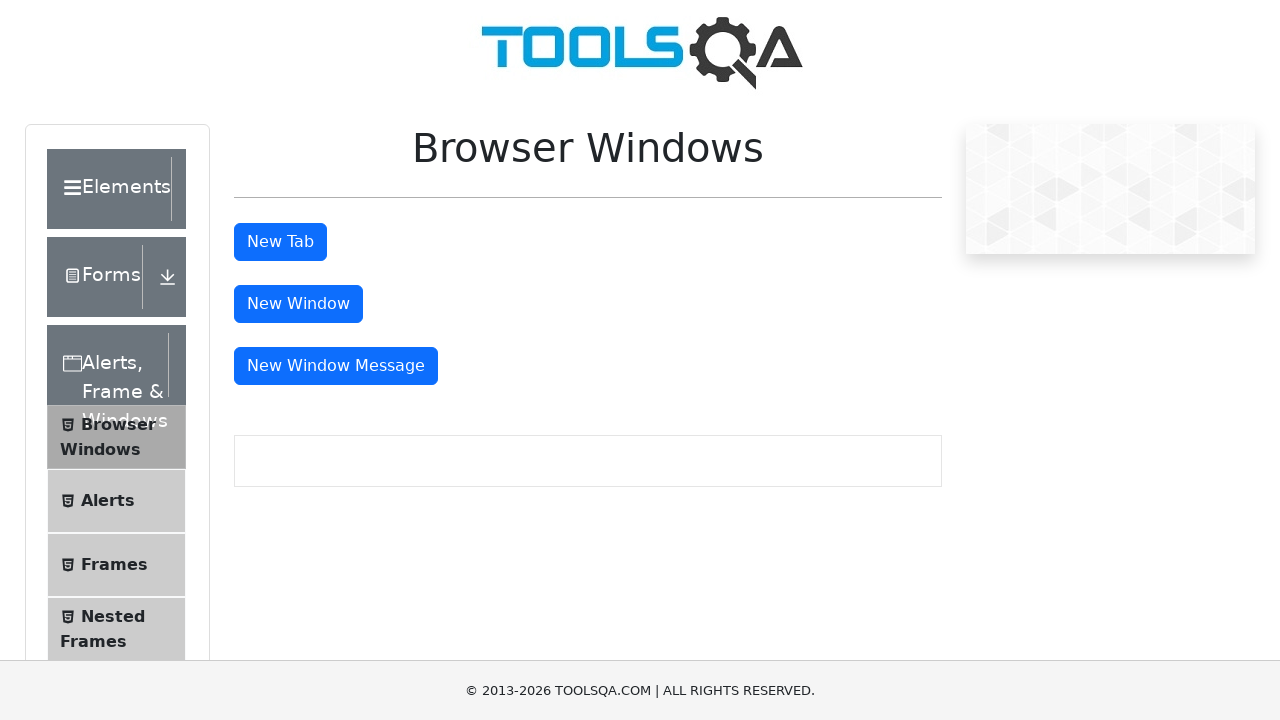

Clicked button to open new tab at (280, 242) on button#tabButton
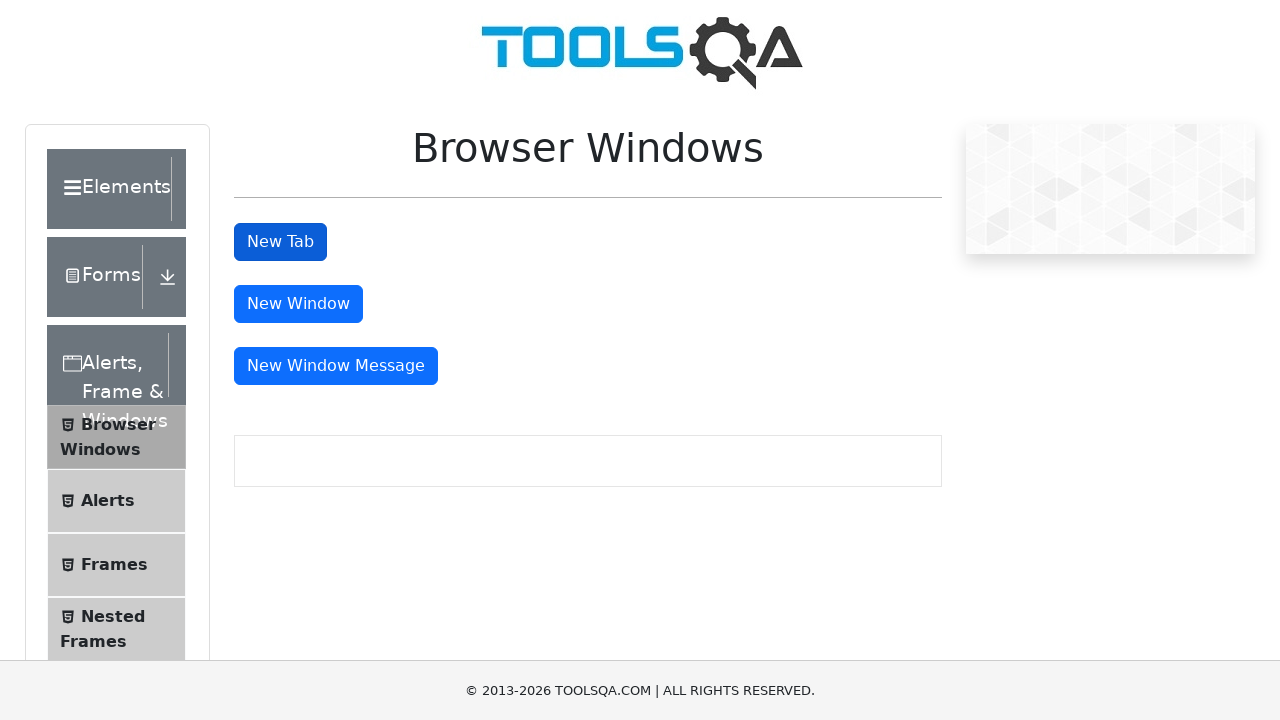

Clicked button to open new window at (298, 304) on button#windowButton
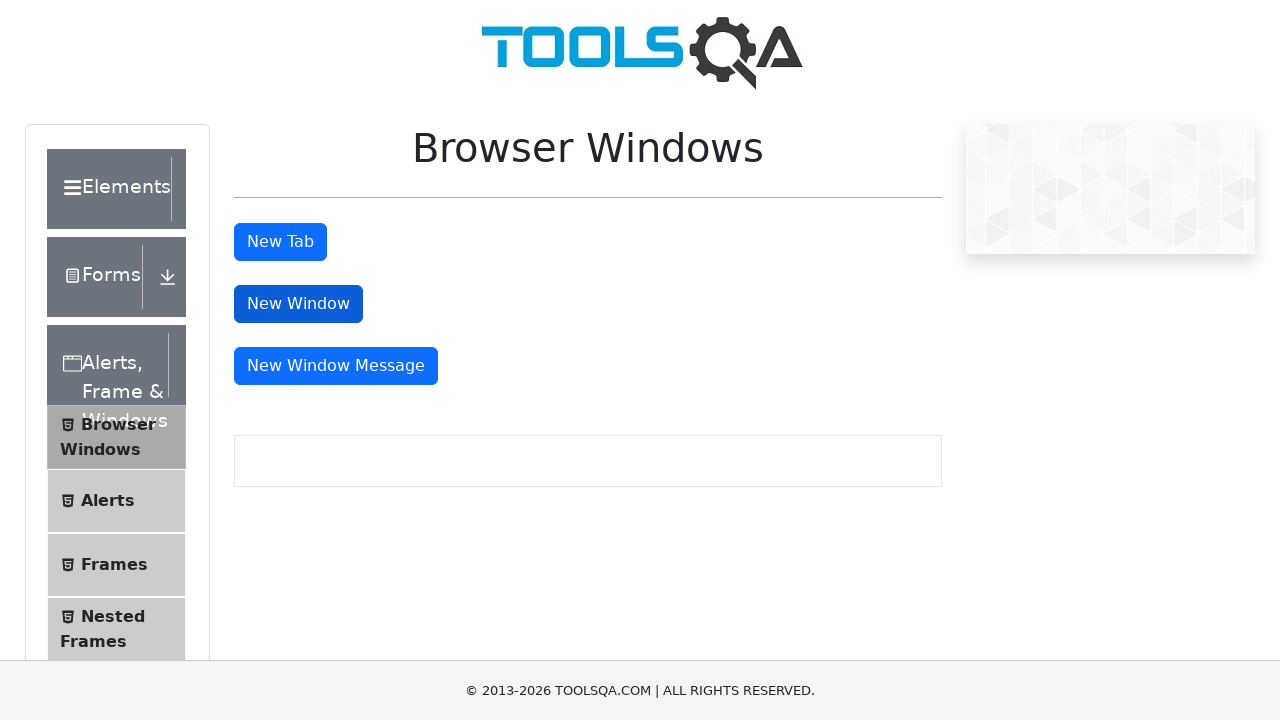

Clicked button to open new window with message at (336, 366) on button#messageWindowButton
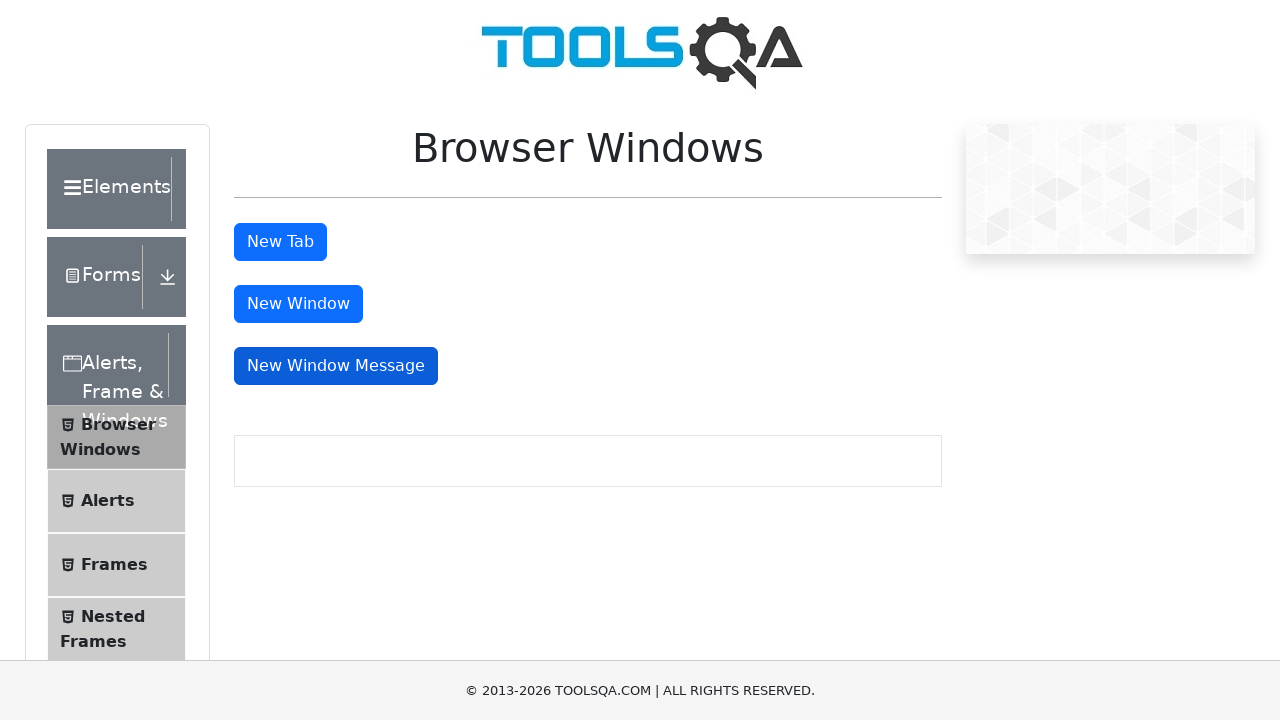

Retrieved all open pages from context
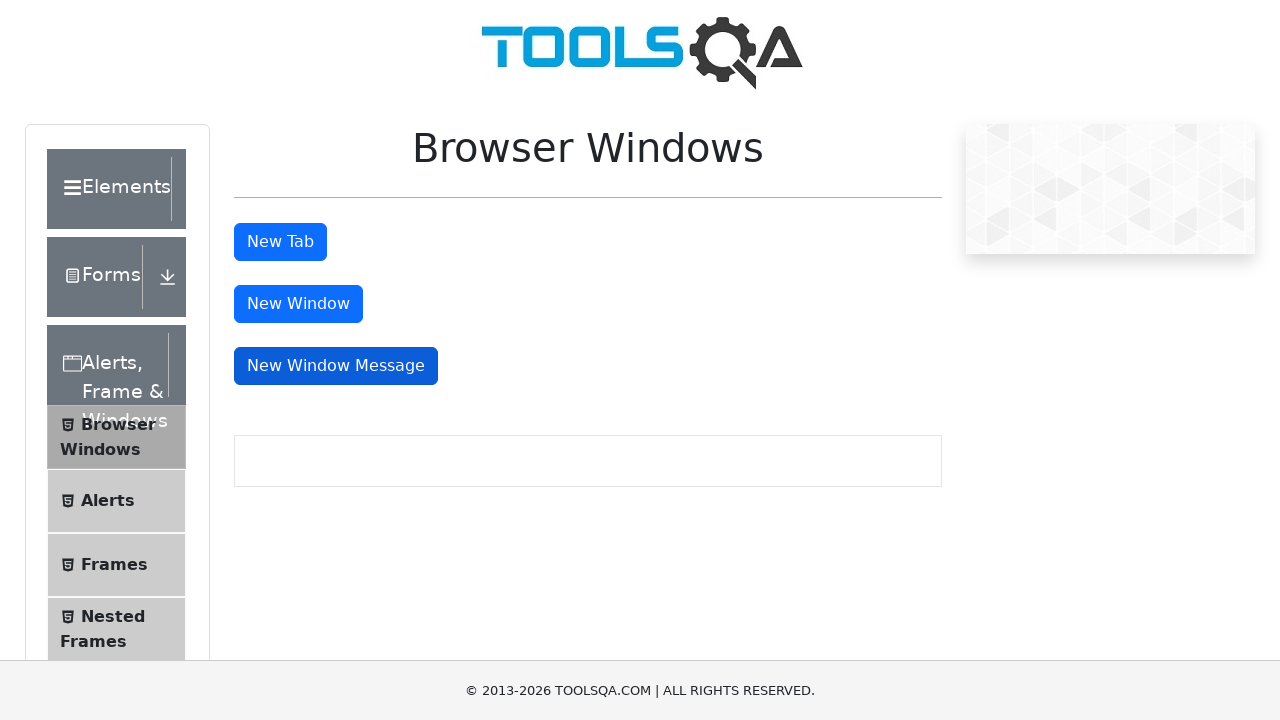

Brought opened page to front
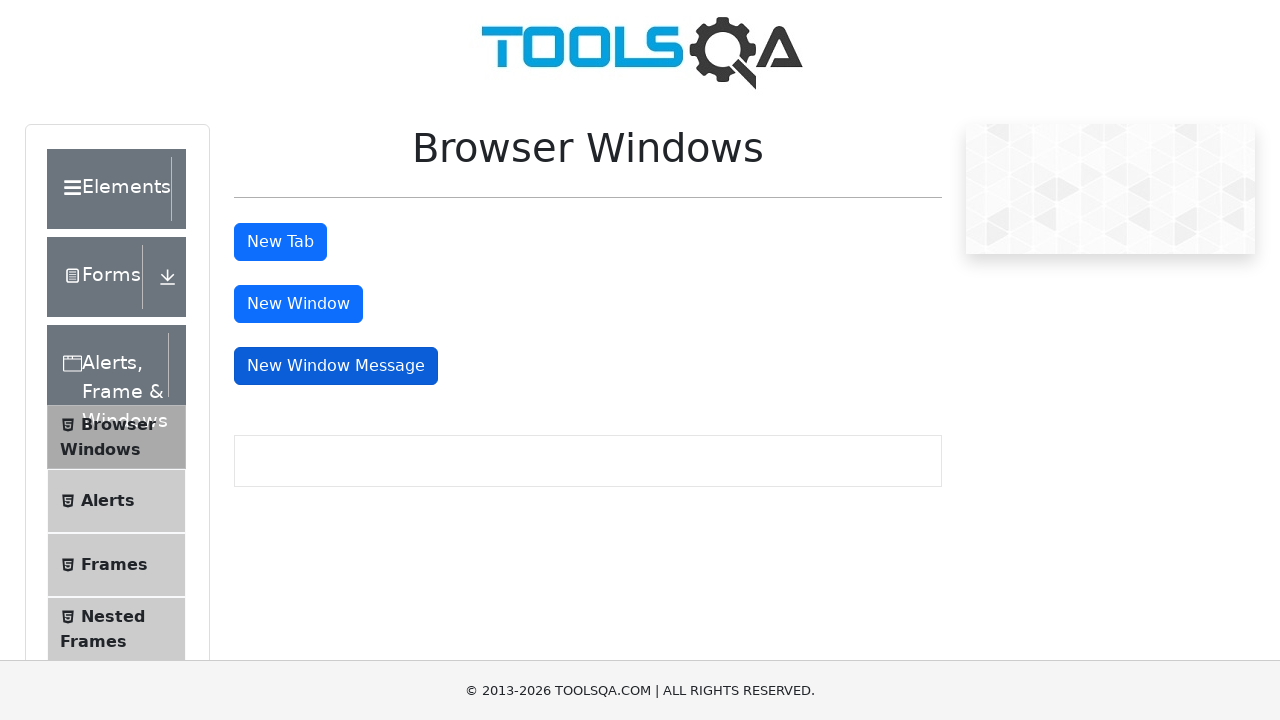

Retrieved page title: 
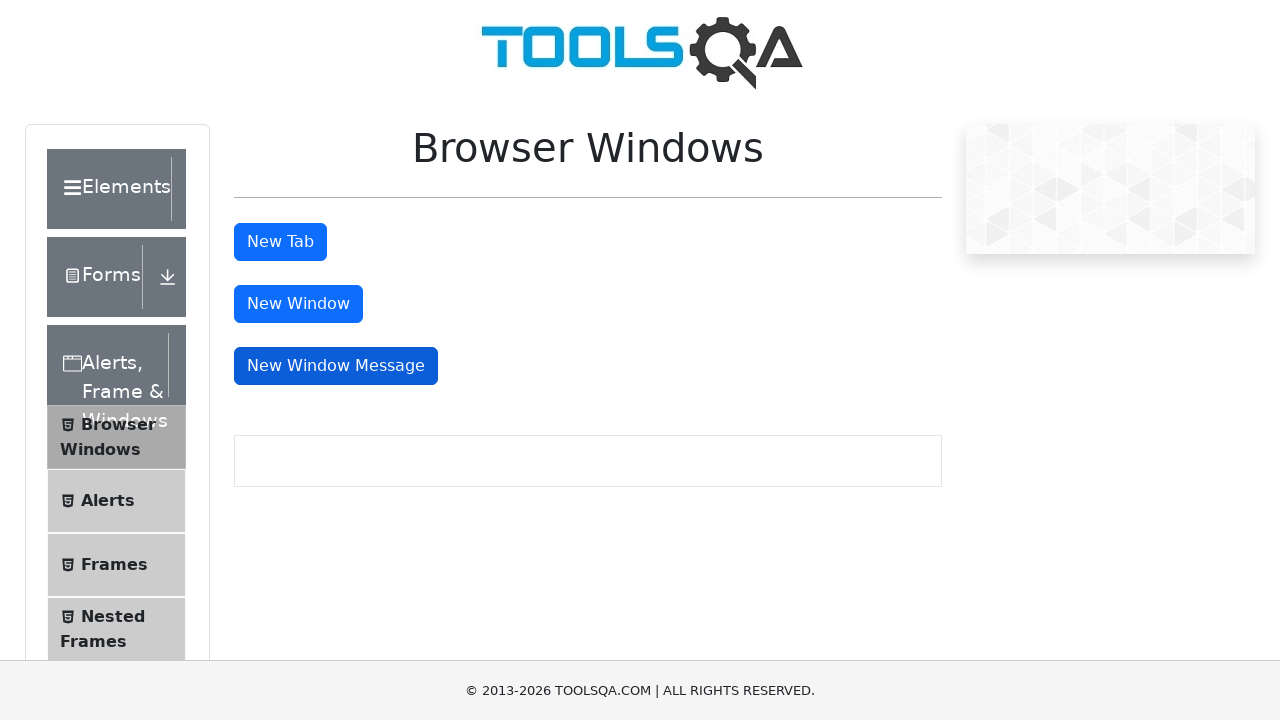

Closed page with title: 
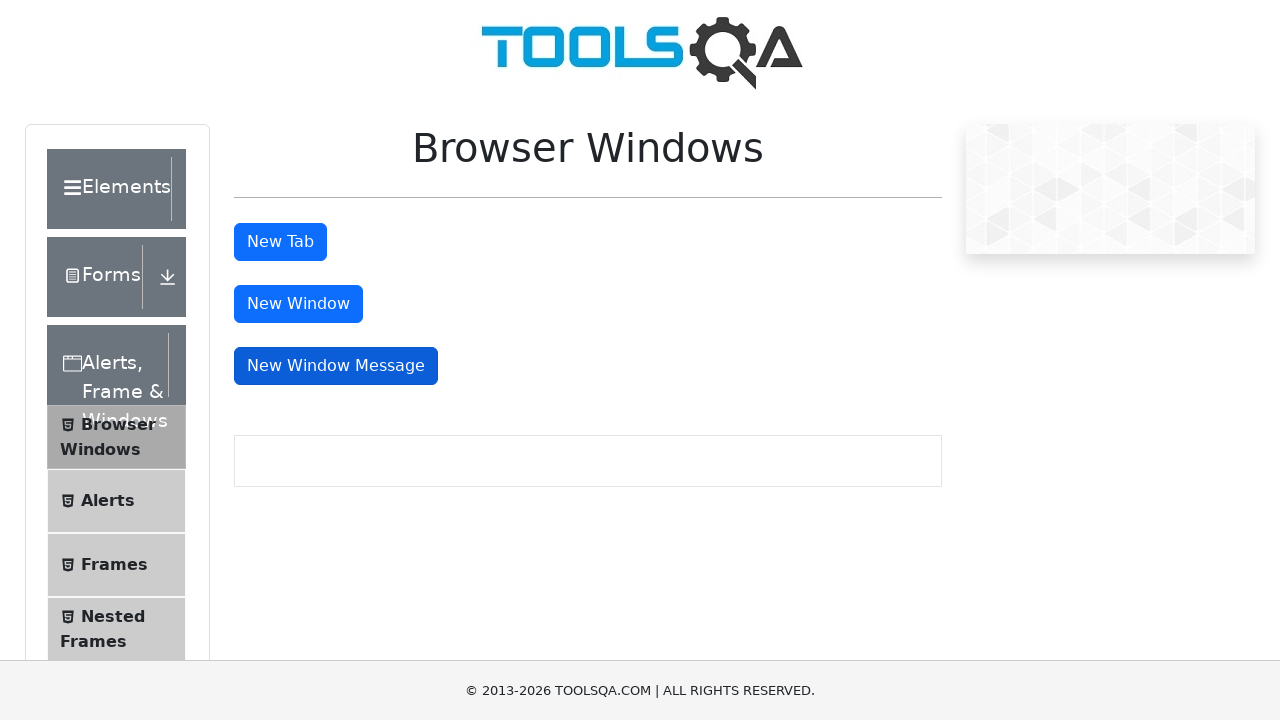

Brought opened page to front
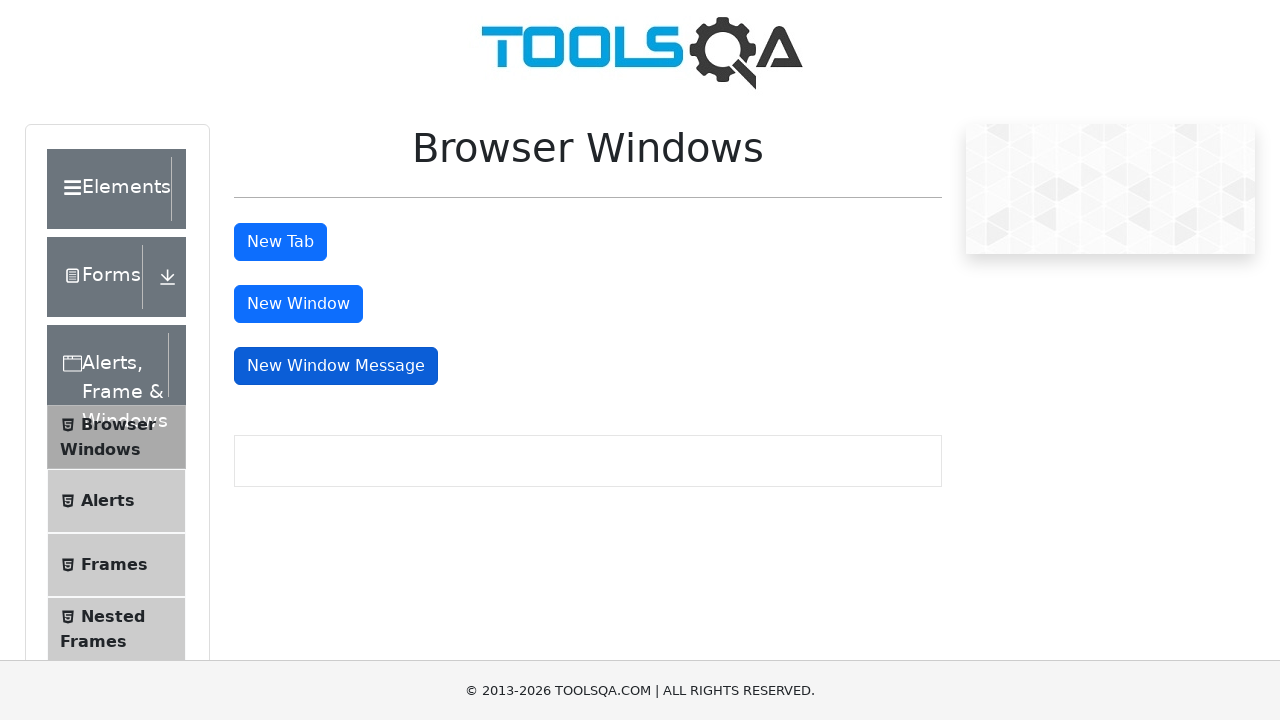

Retrieved page title: 
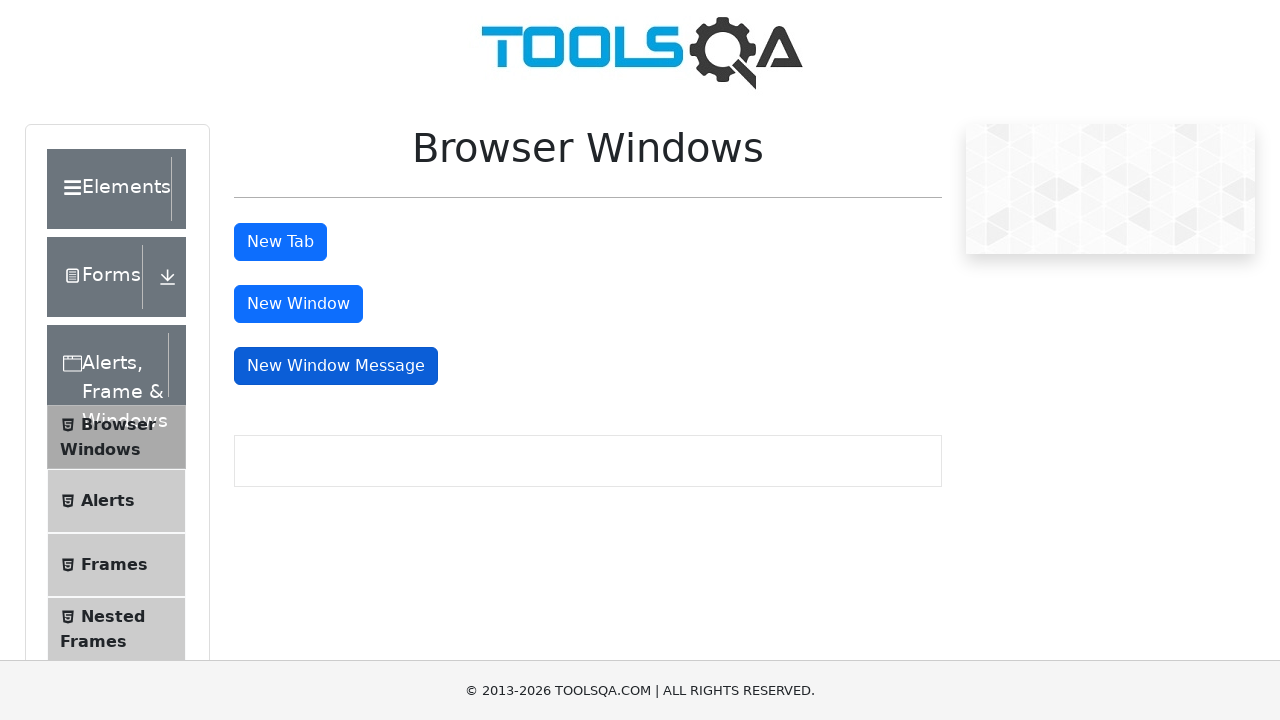

Closed page with title: 
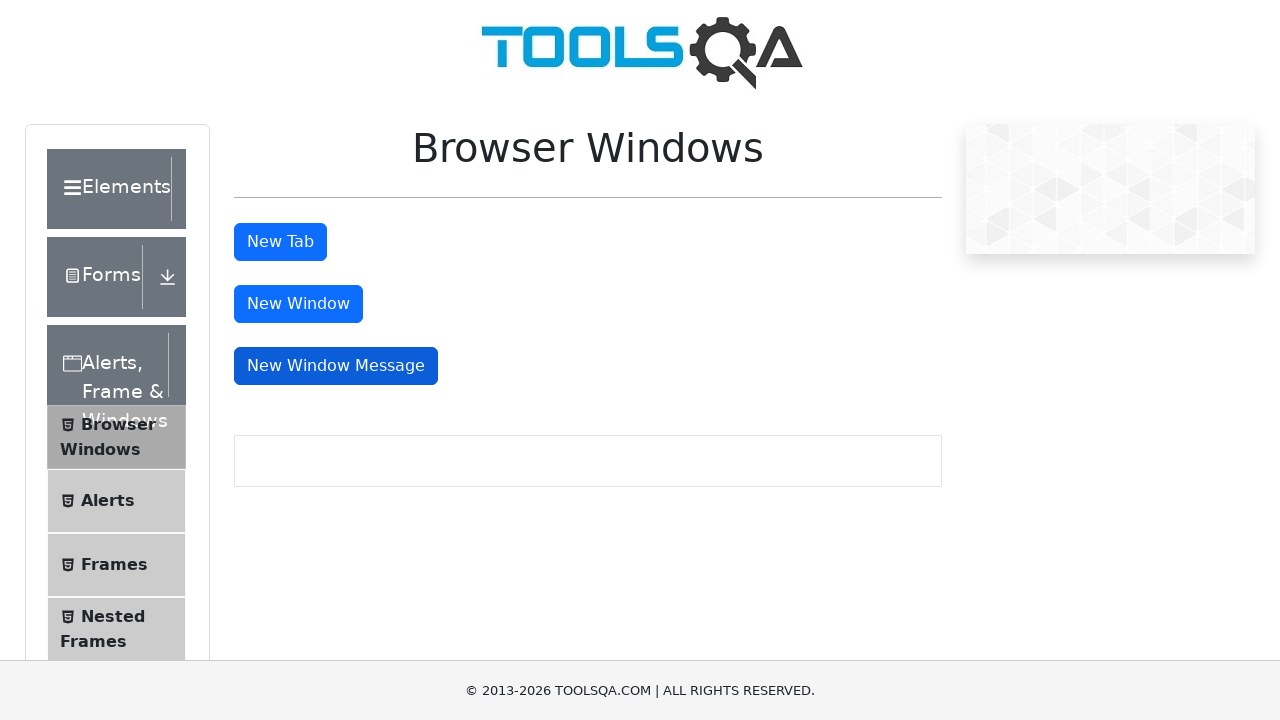

Brought opened page to front
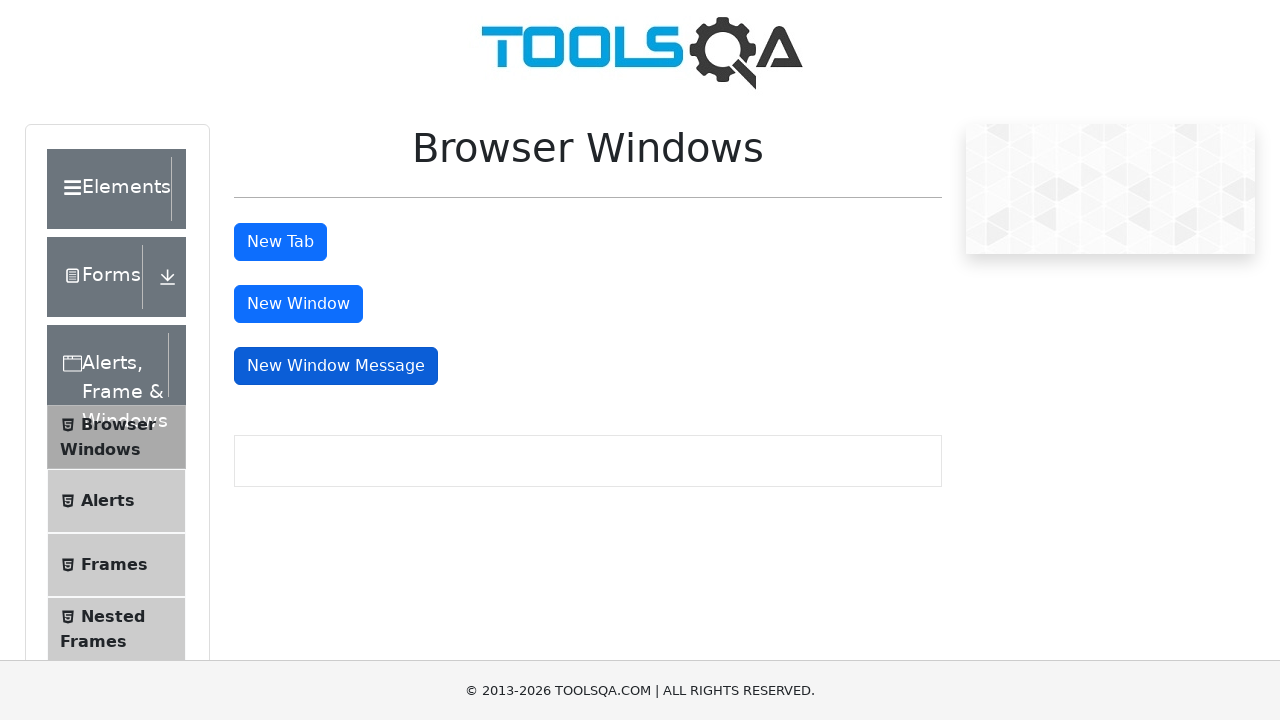

Retrieved page title: 
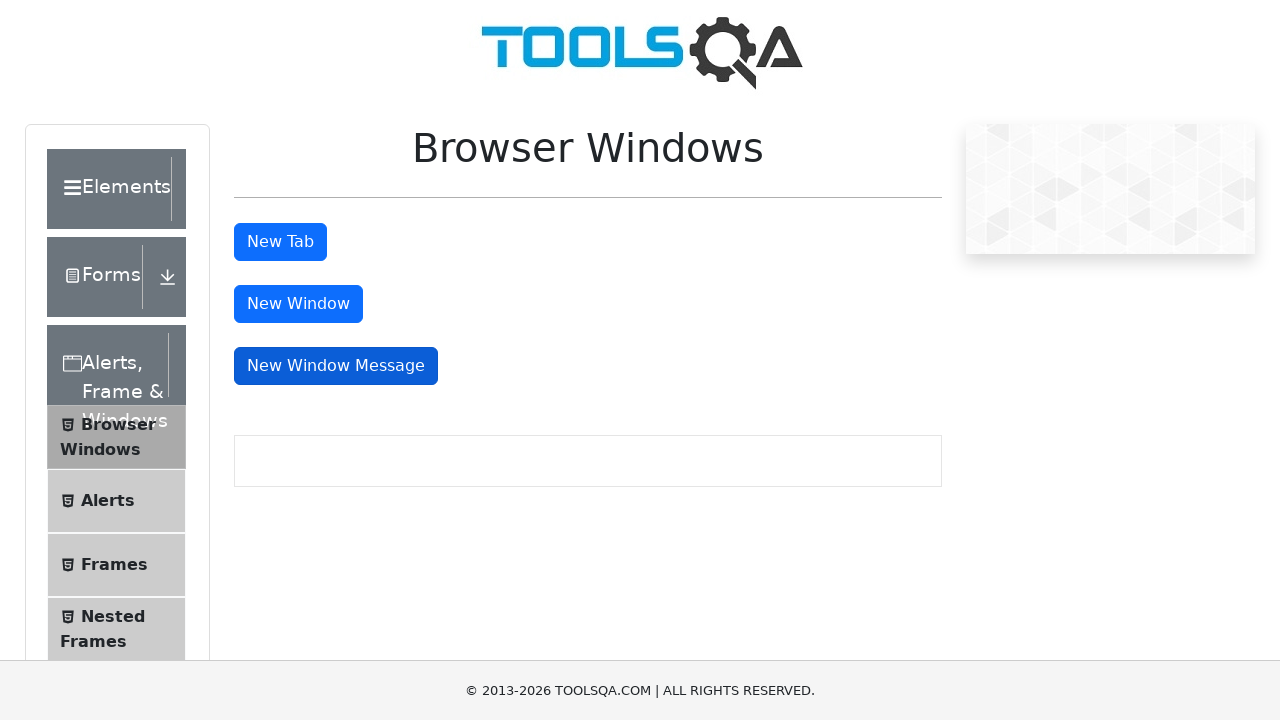

Closed page with title: 
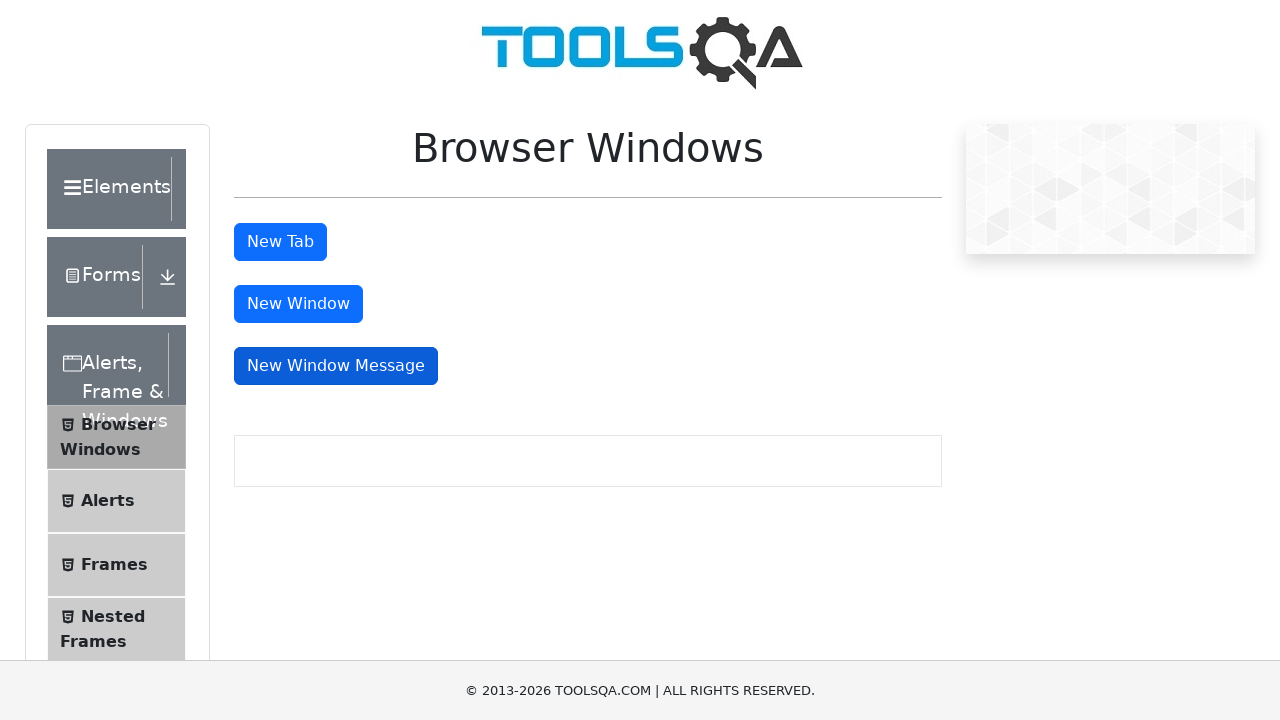

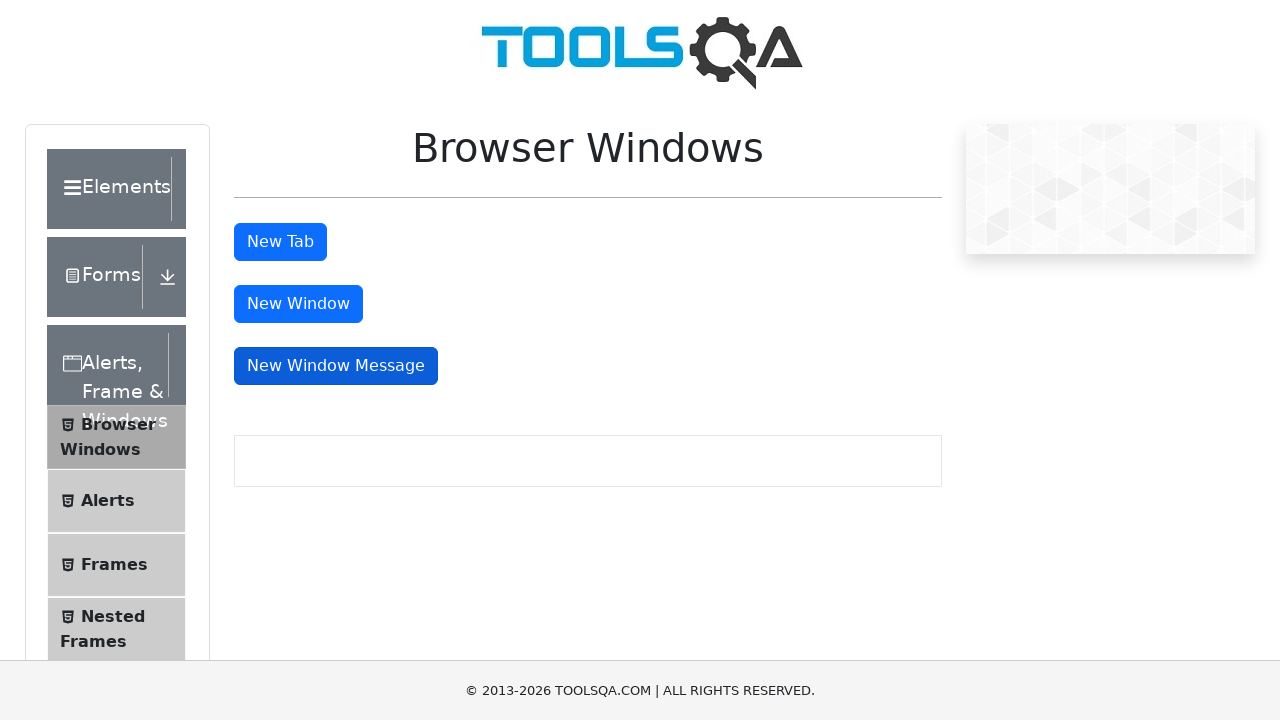